Tests window switching functionality by opening a new window and switching between the main window and newly opened window

Starting URL: https://seleniumautomationpractice.blogspot.com/2019/04/new-window.html

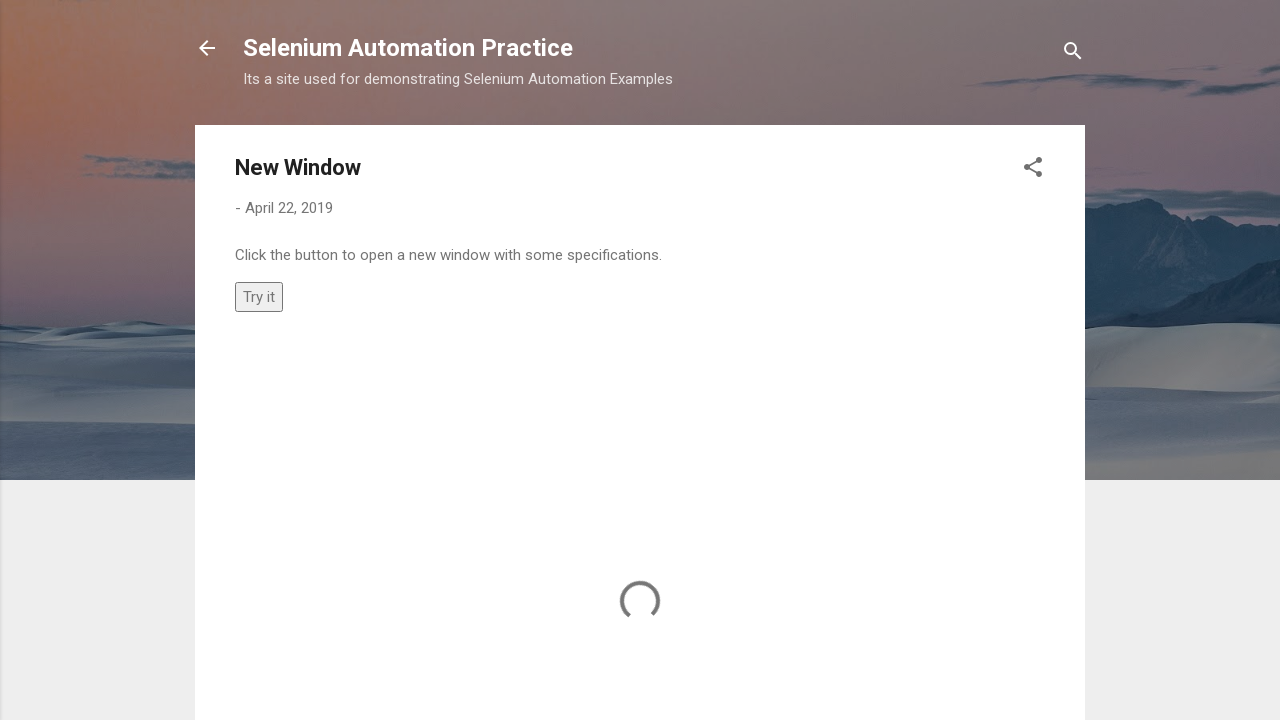

Clicked button to open new window at (259, 296) on xpath=//*[@onclick='myFunction()']
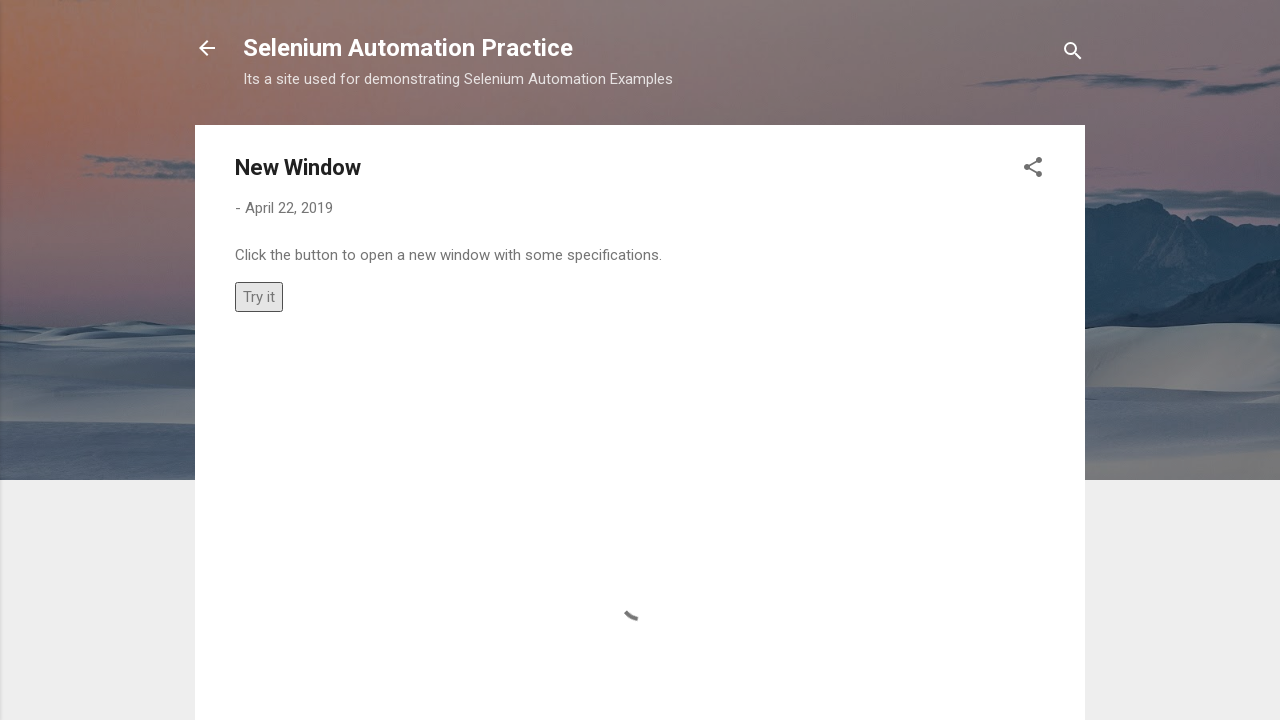

Waited for new window to open
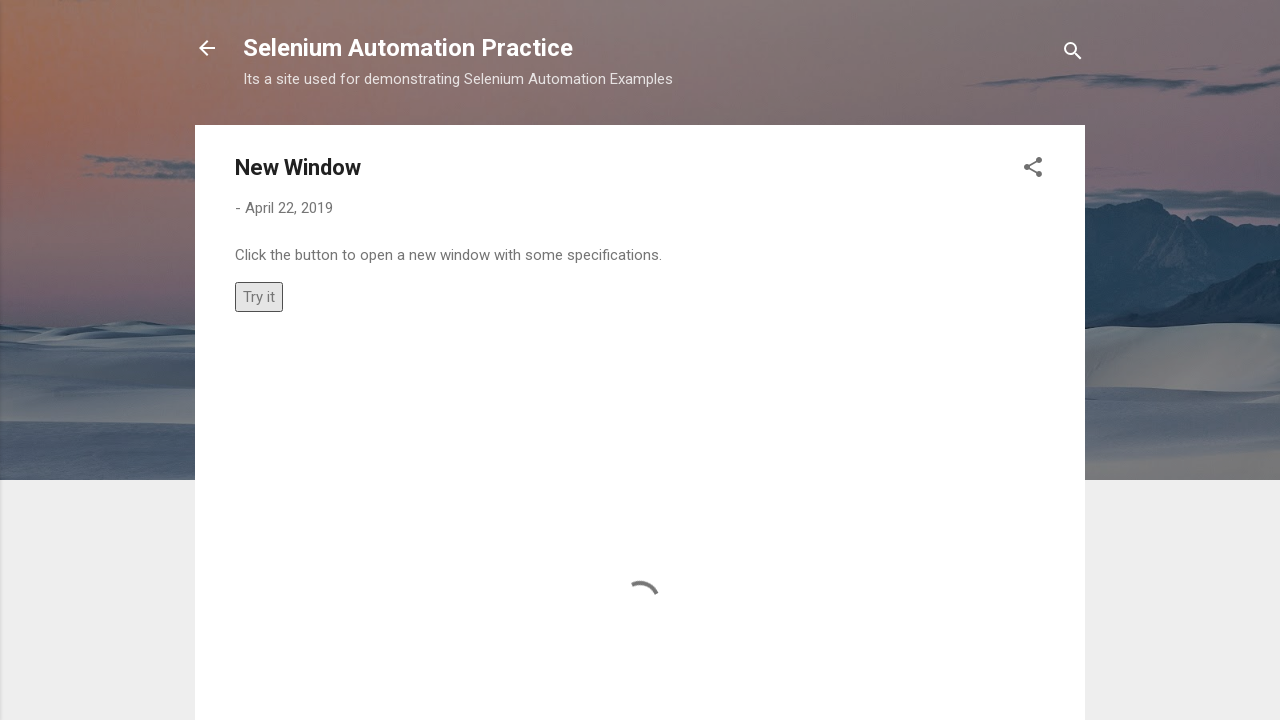

Retrieved all open pages/windows from context
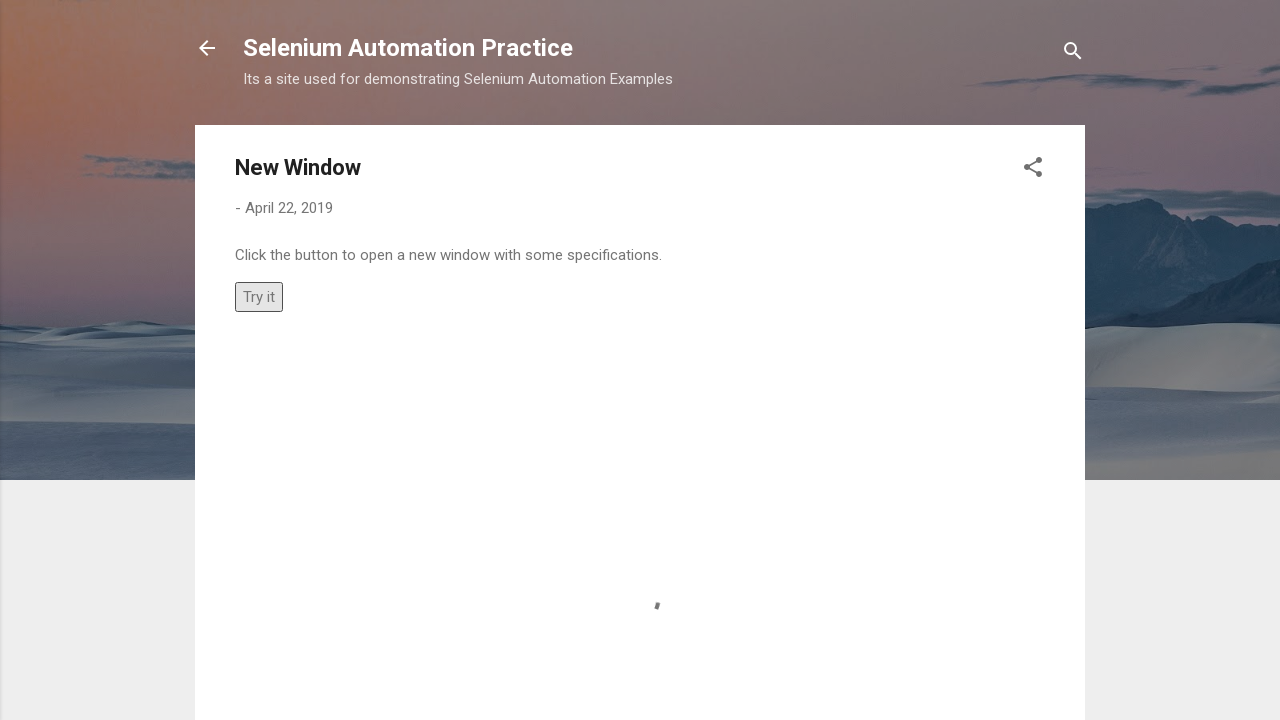

Brought window to front for switching
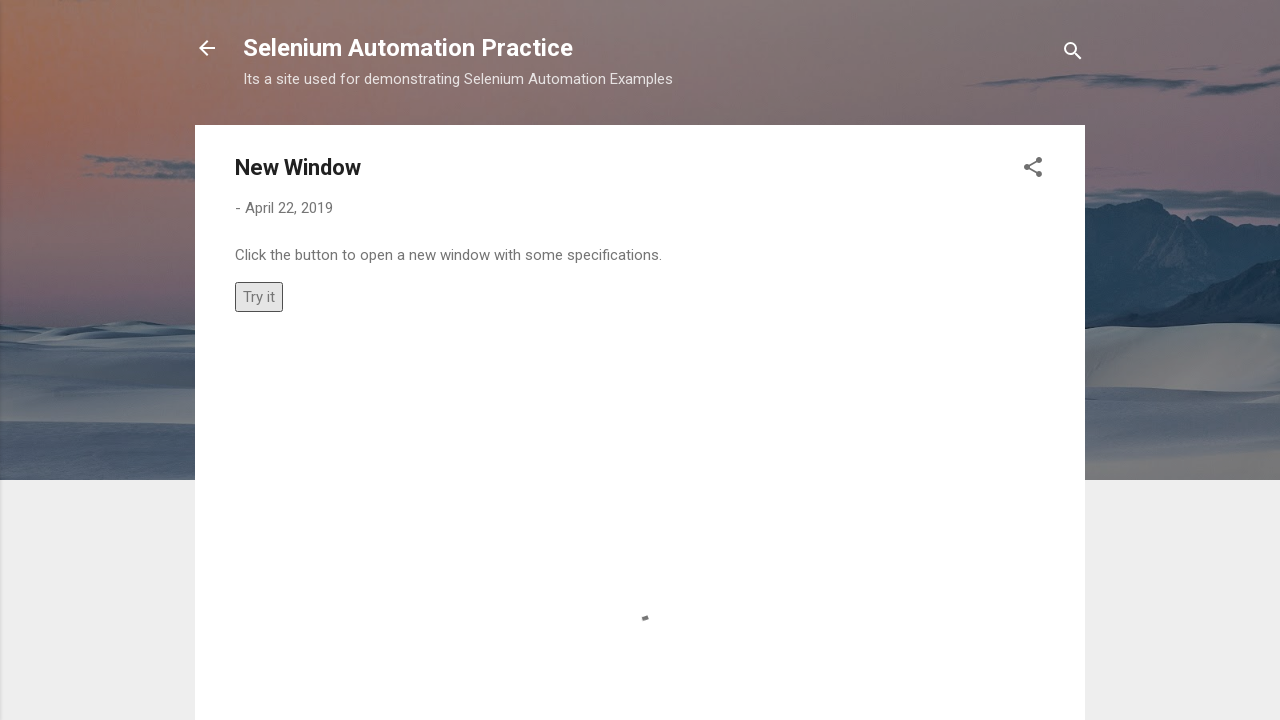

Waited while window is in focus
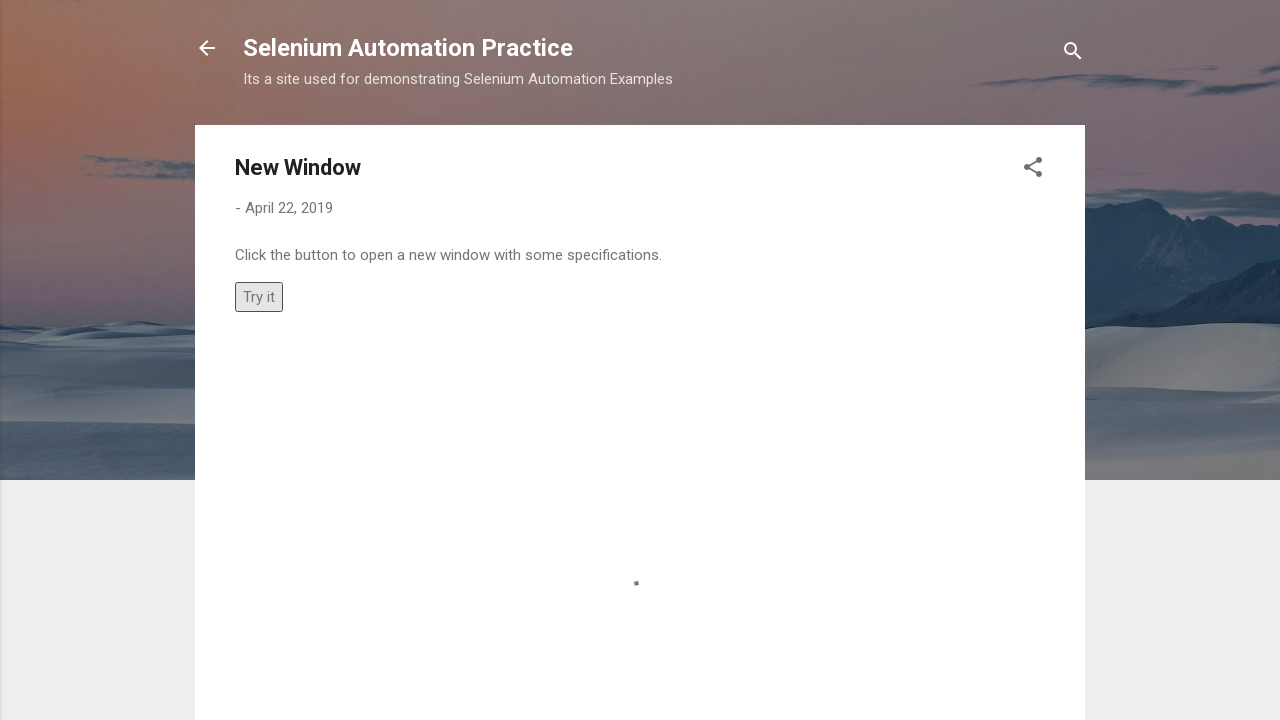

Brought window to front for switching
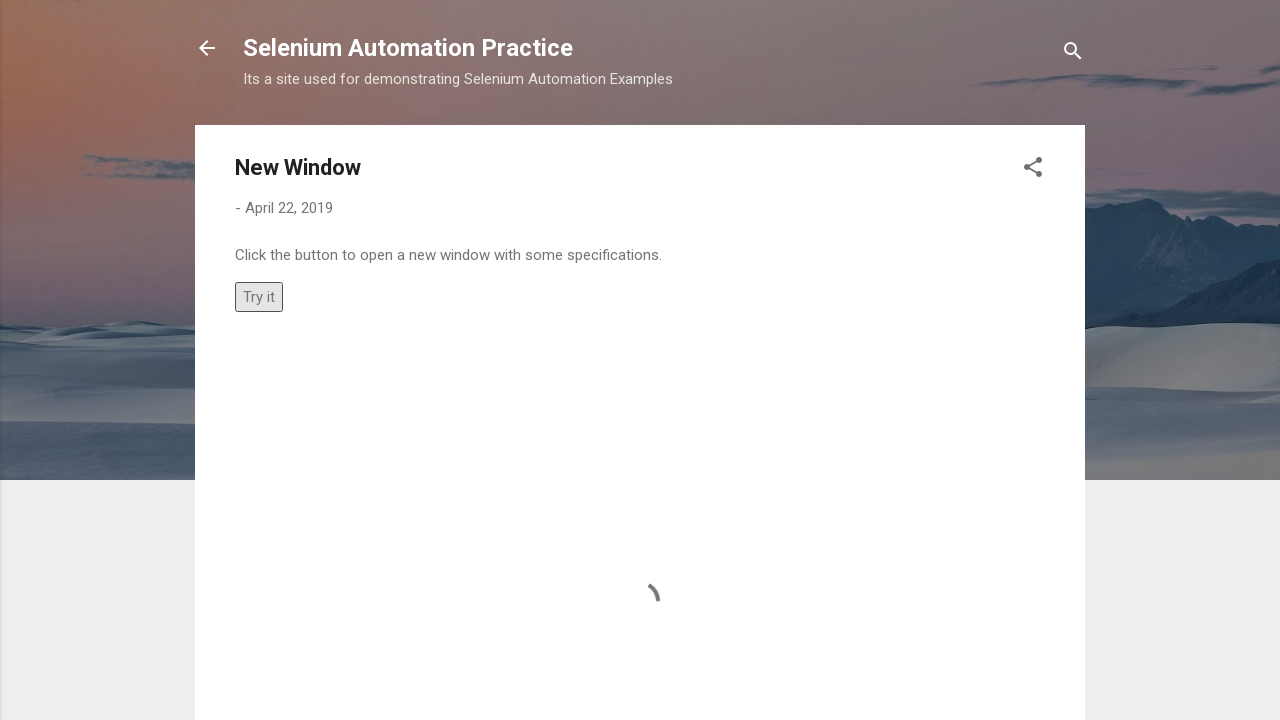

Waited while window is in focus
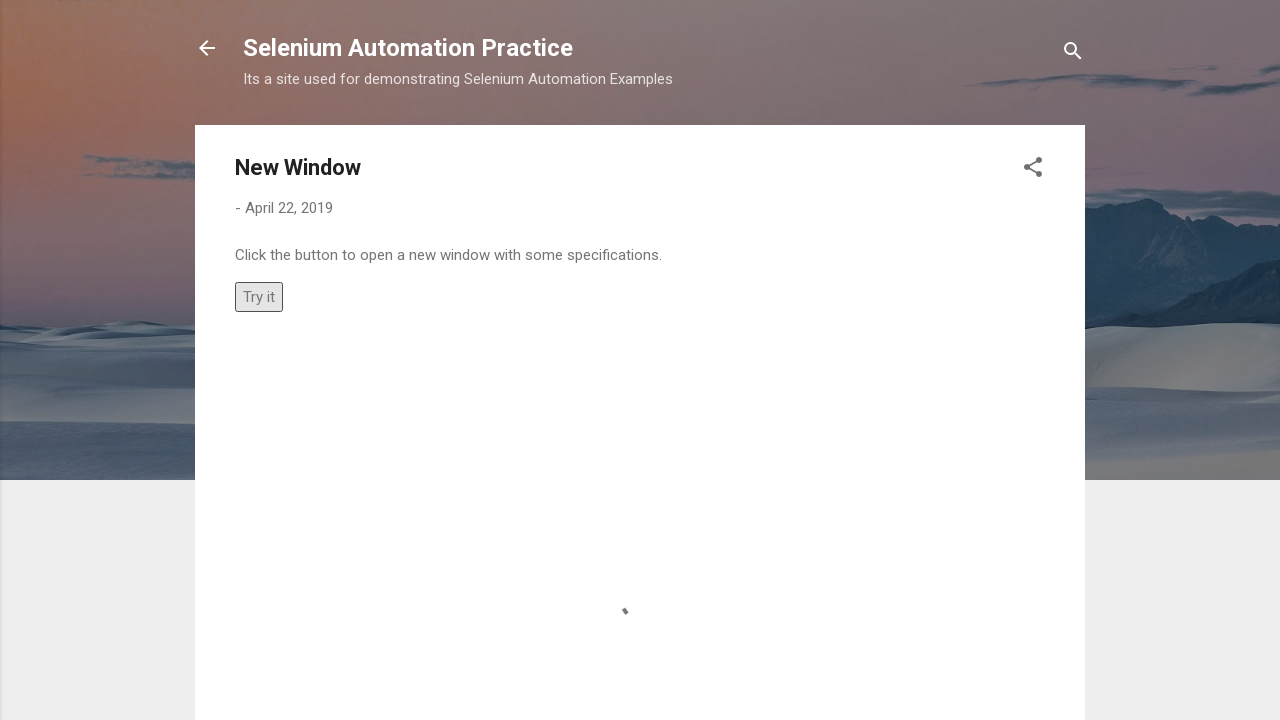

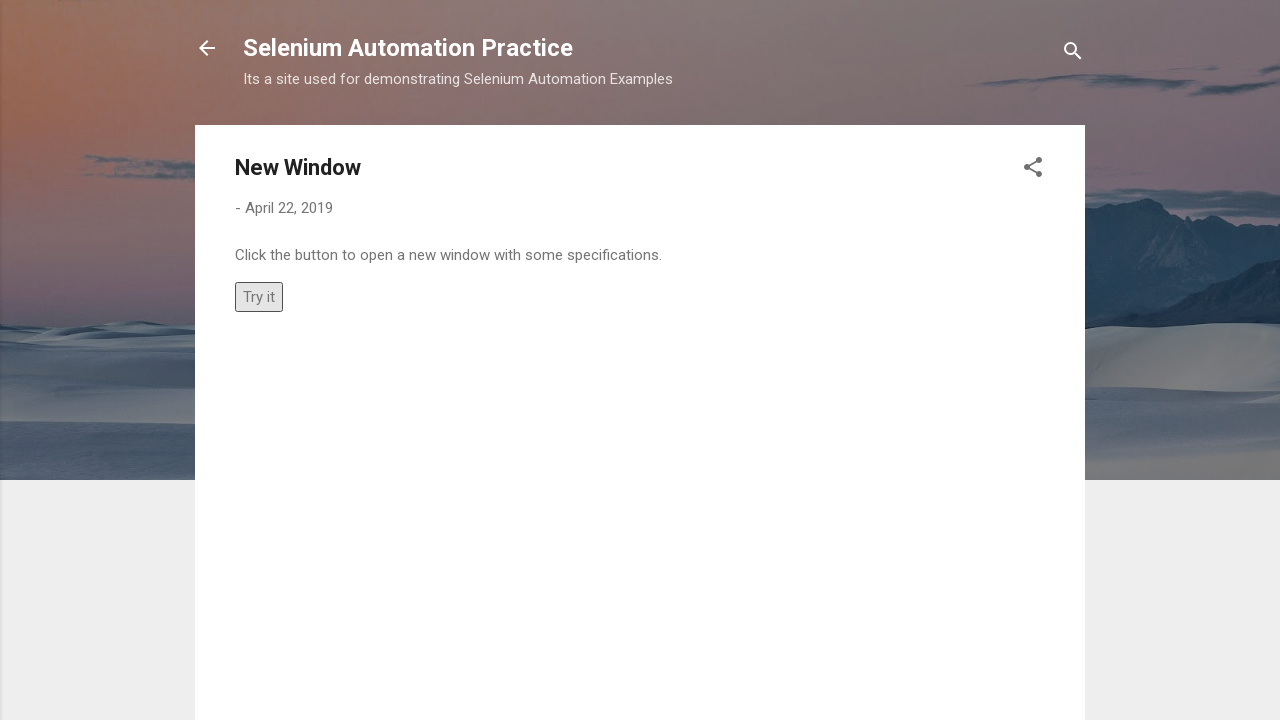